Tests navigation by clicking the Browse Languages link in the footer and verifying the URL changes to the abc.html page

Starting URL: https://www.99-bottles-of-beer.net/

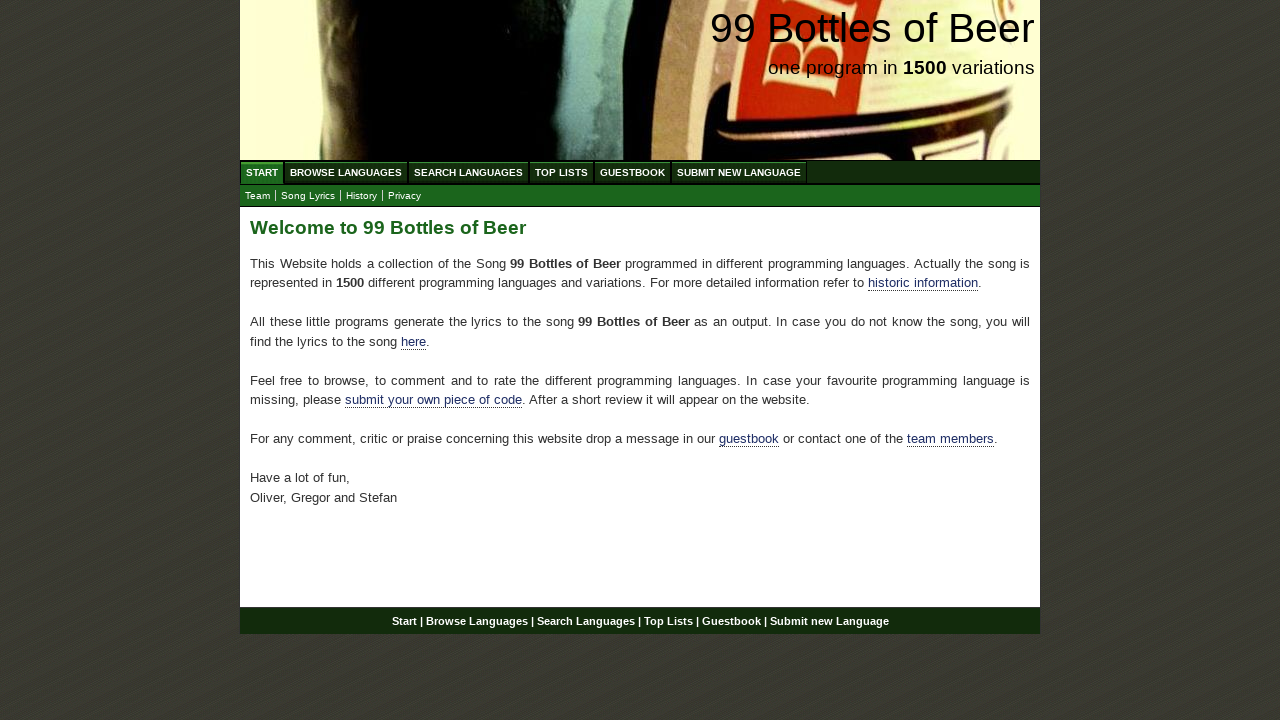

Clicked Browse Languages link in footer navigation at (346, 172) on xpath=//div[@id='navigation']//a[@href='/abc.html']
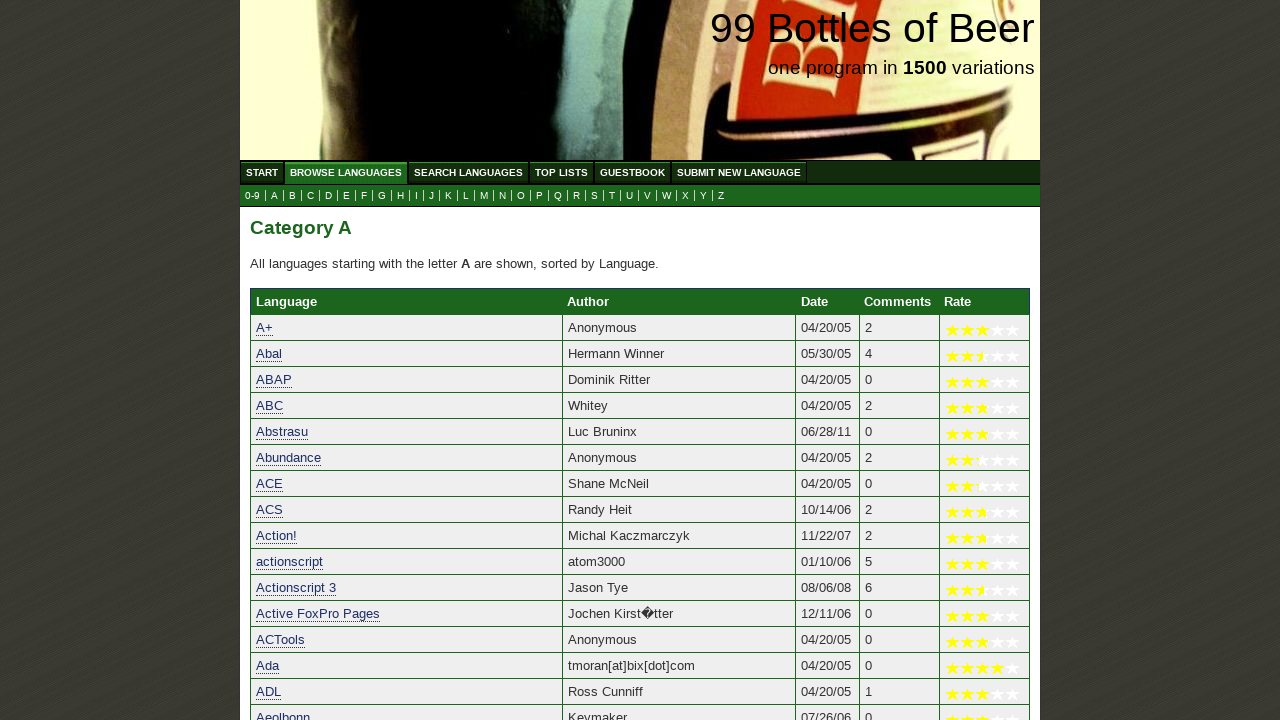

Navigation completed to abc.html page
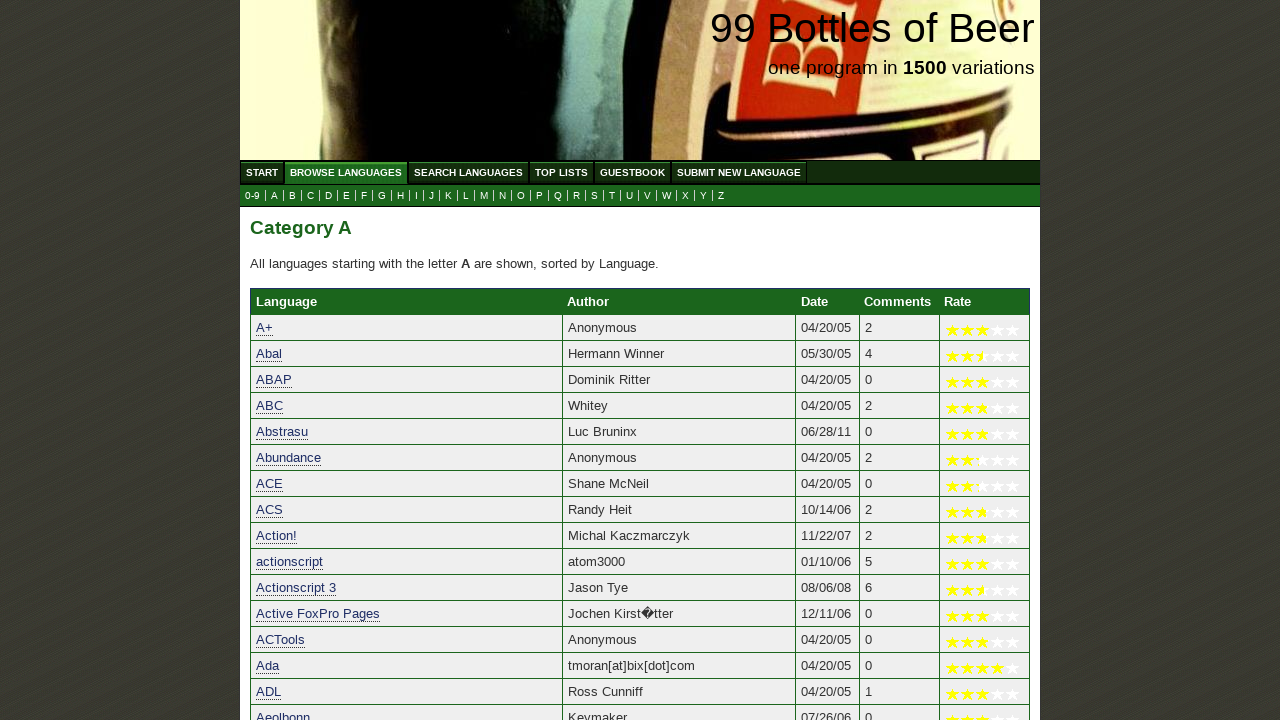

Verified URL is https://www.99-bottles-of-beer.net/abc.html
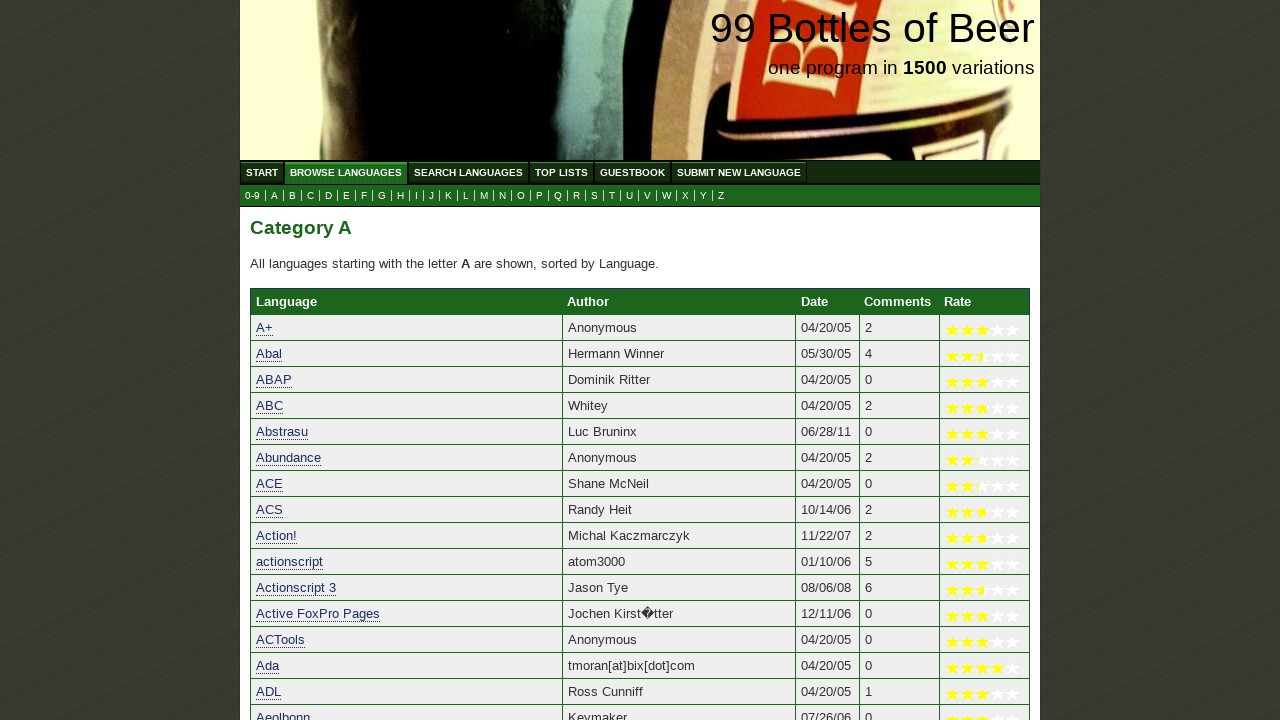

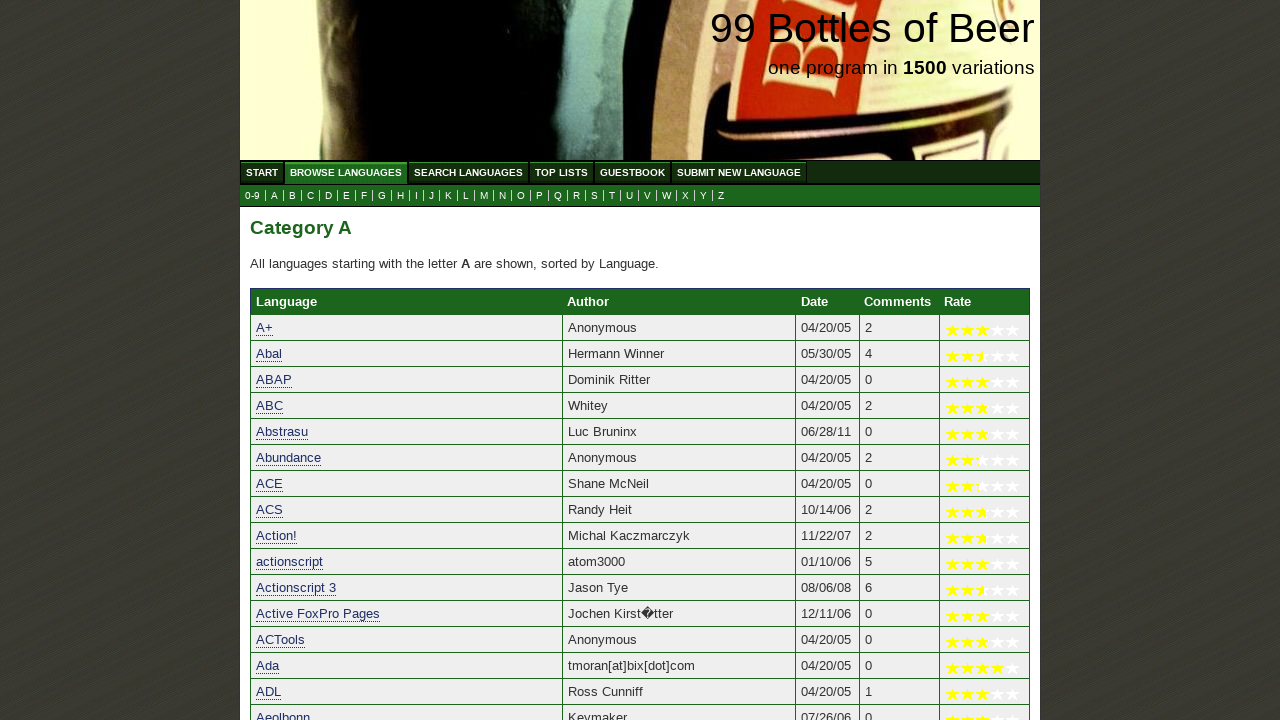